Tests jQuery UI datepicker functionality by navigating to next month and selecting a specific date

Starting URL: https://jqueryui.com/datepicker/

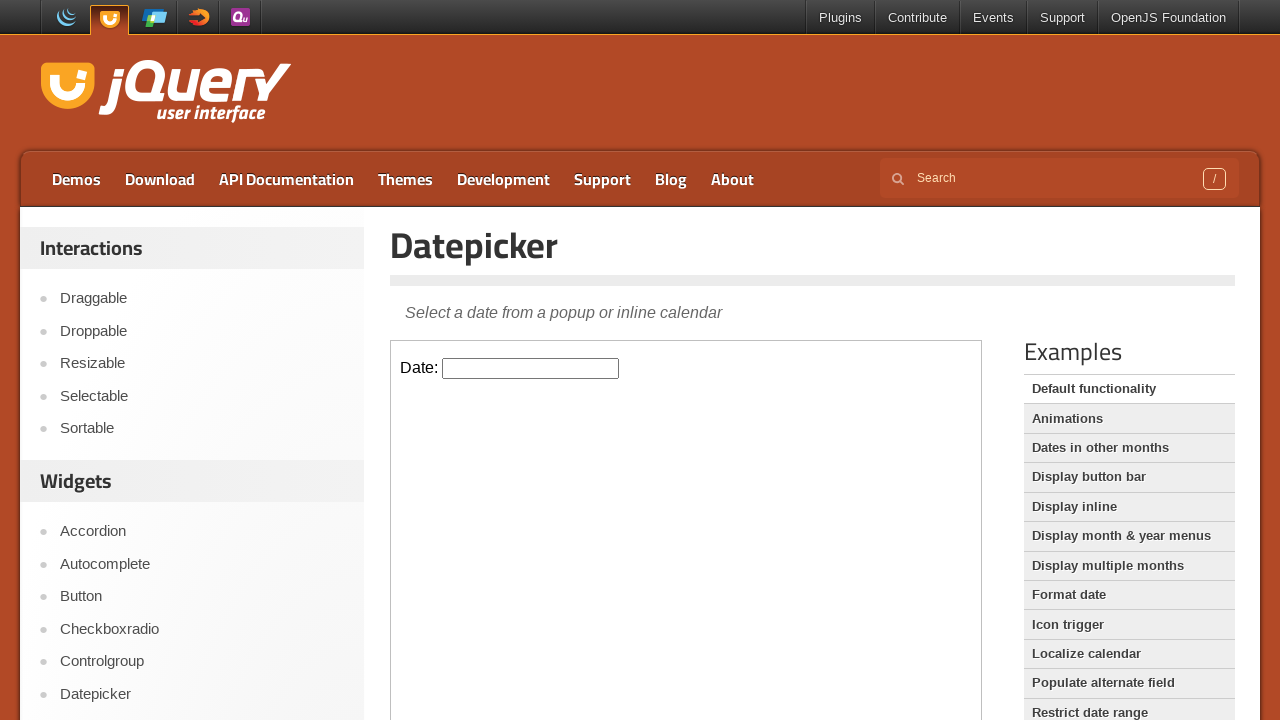

Located the demo iframe containing the datepicker
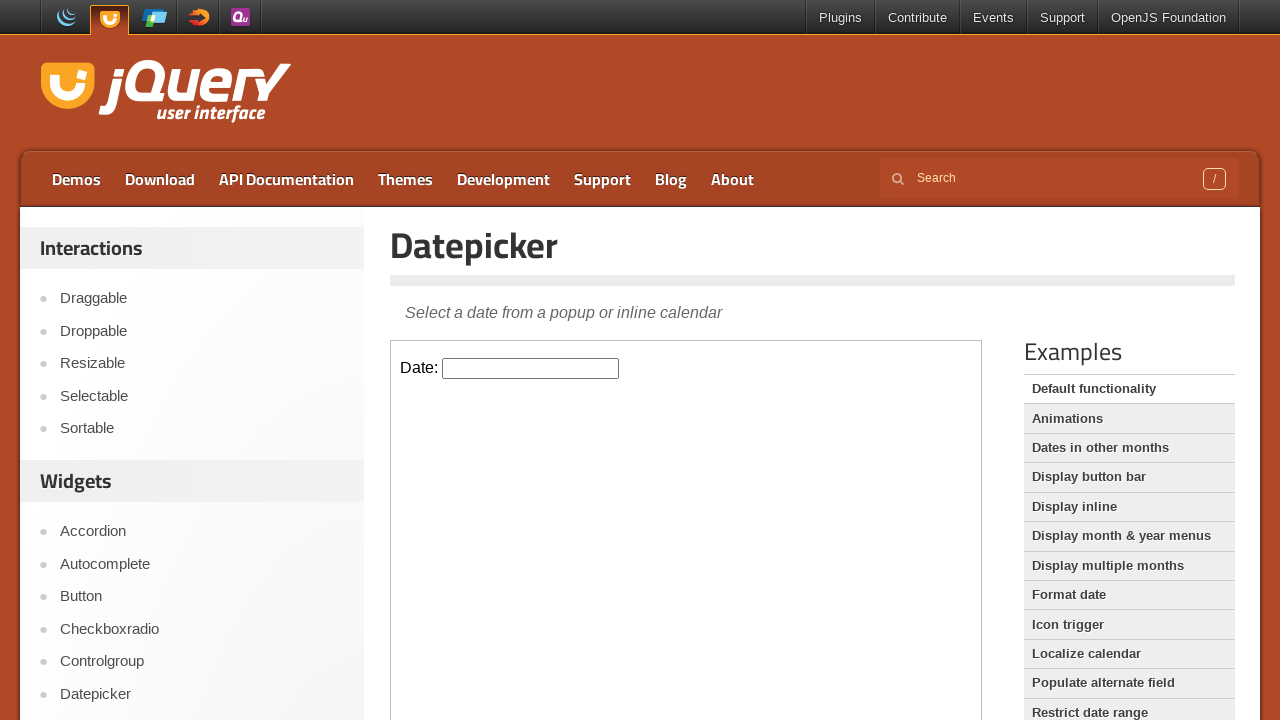

Clicked on datepicker input to open calendar at (531, 368) on .demo-frame >> internal:control=enter-frame >> #datepicker
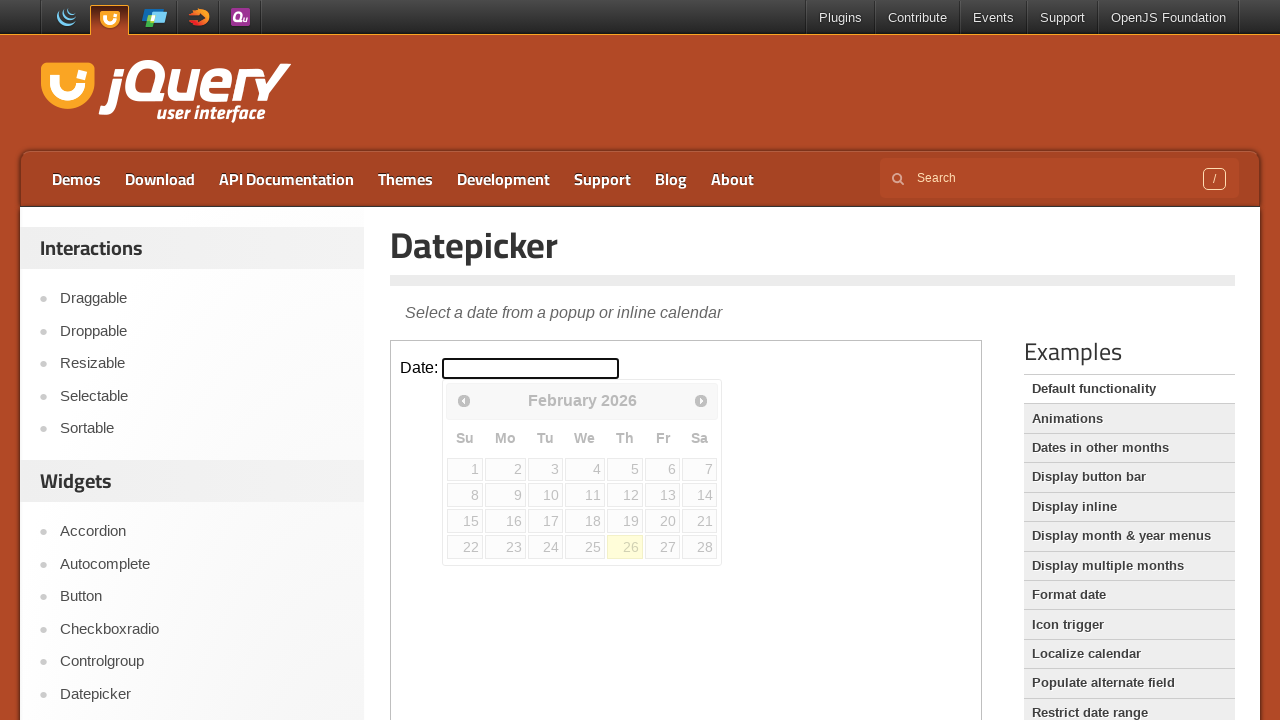

Clicked Next button to navigate to next month at (701, 400) on .demo-frame >> internal:control=enter-frame >> span:has-text('Next')
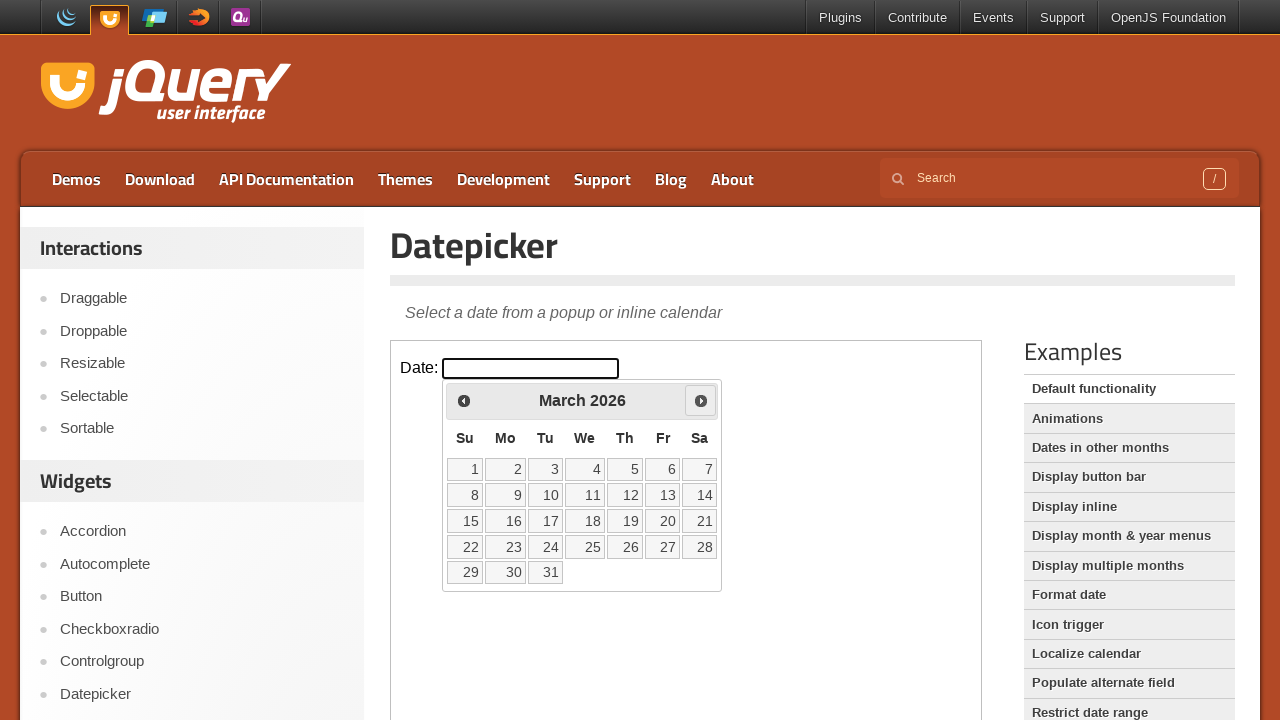

Selected date 22 from the calendar at (465, 547) on .demo-frame >> internal:control=enter-frame >> a[data-date='22']
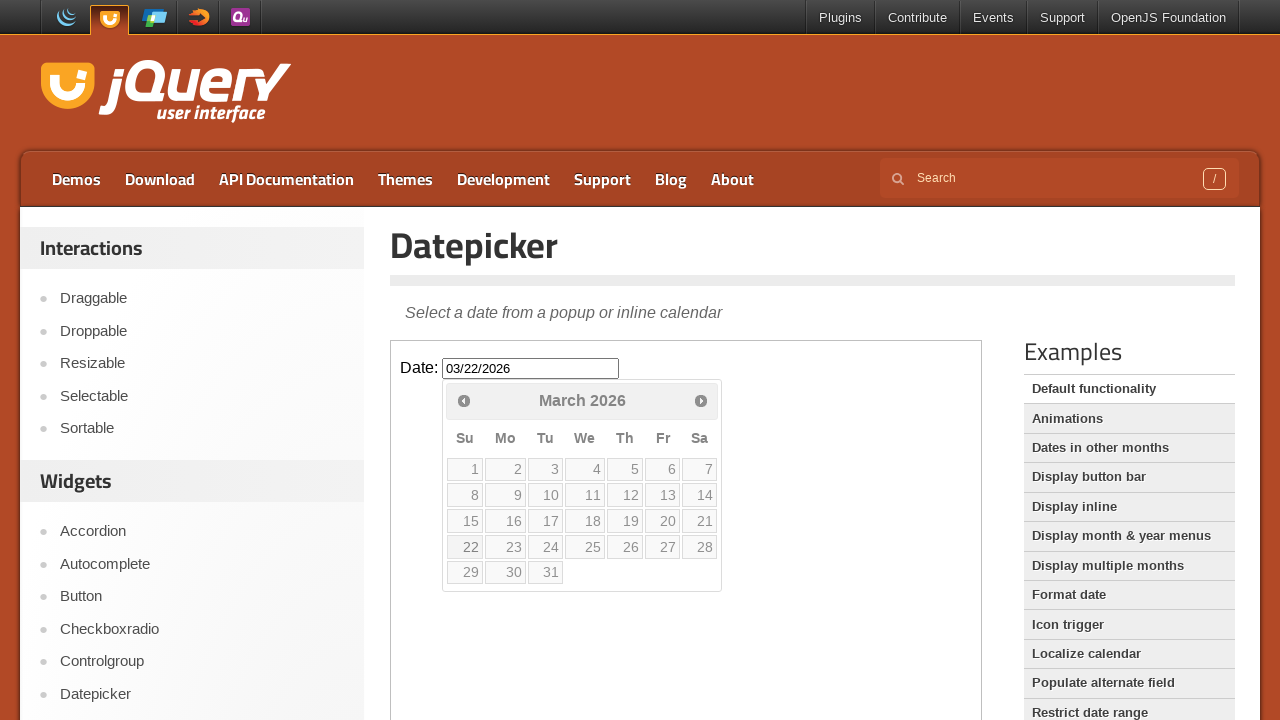

Retrieved selected date value: 03/22/2026
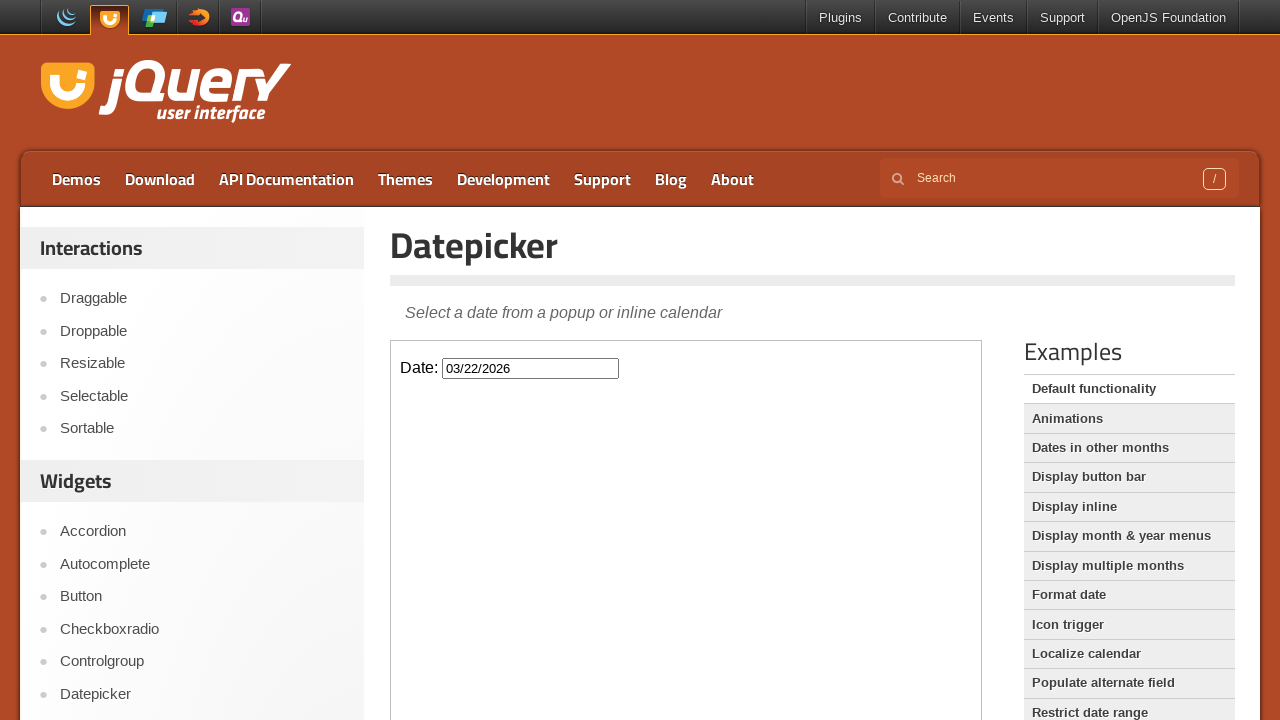

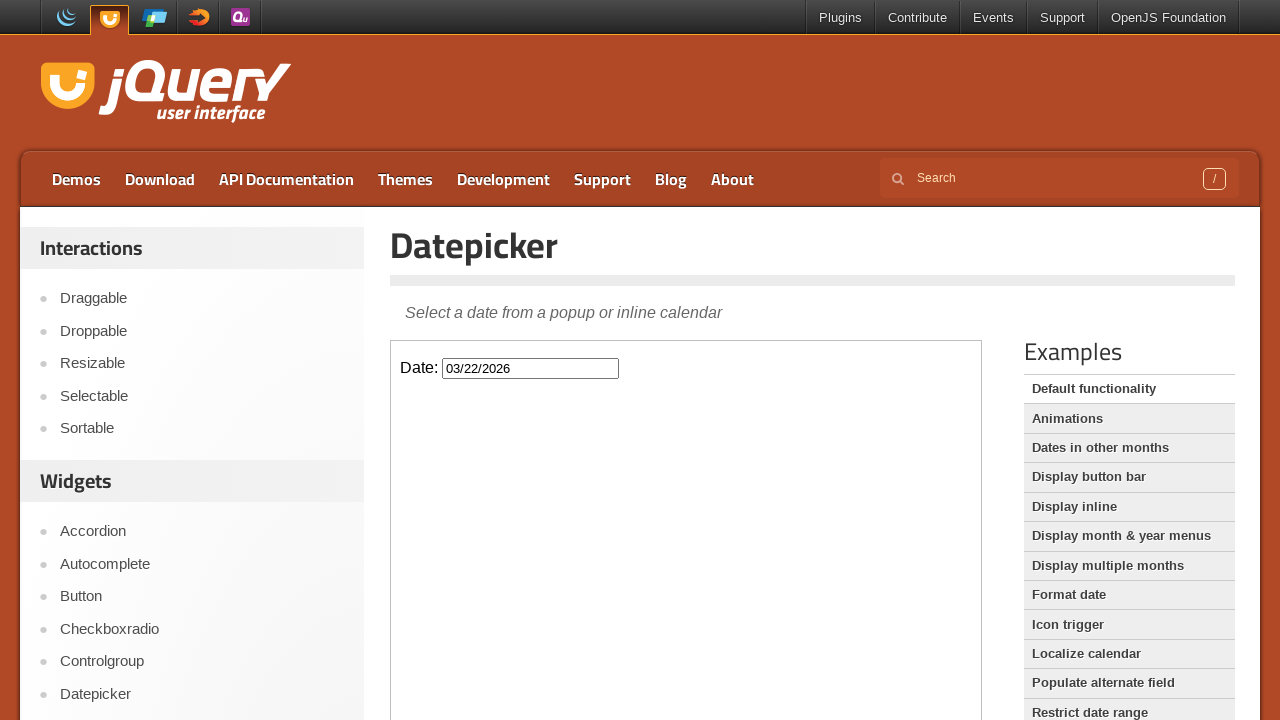